Loop test - Tests that clicking About us opens the about us modal

Starting URL: https://www.demoblaze.com

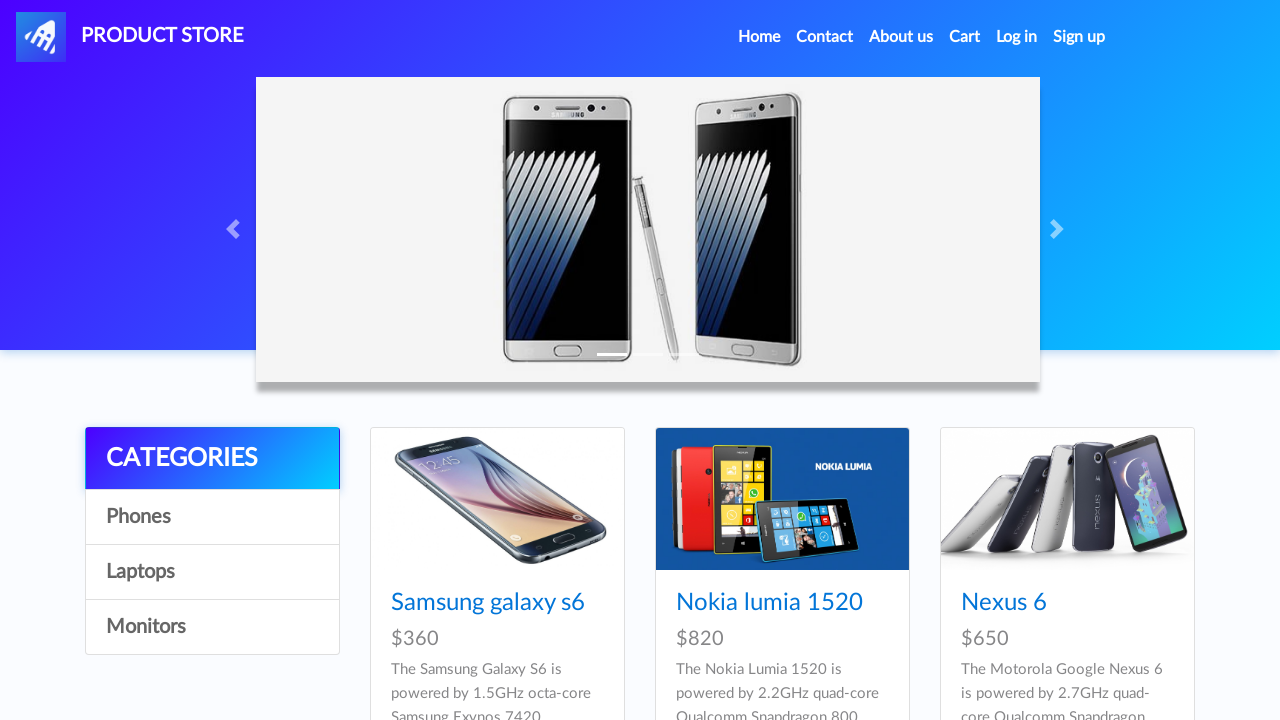

Clicked 'About us' link in navigation at (901, 37) on a.nav-link:has-text('About us')
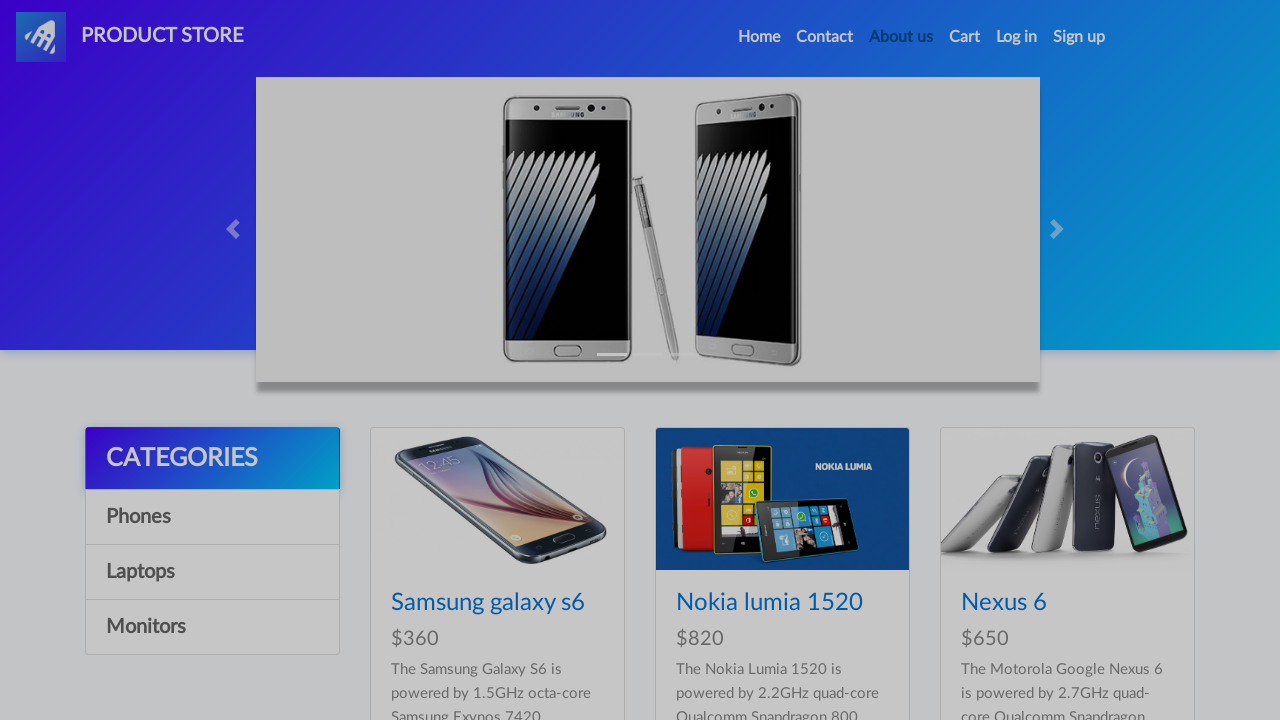

About us video modal appeared and became visible
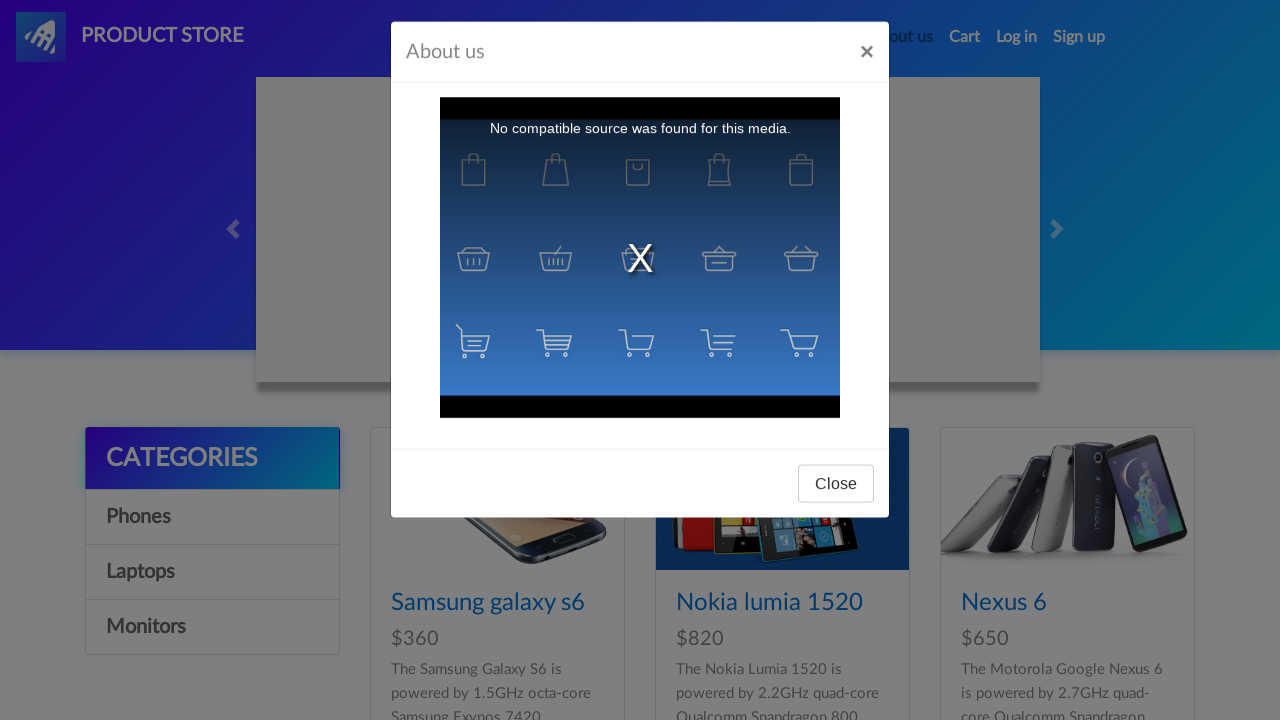

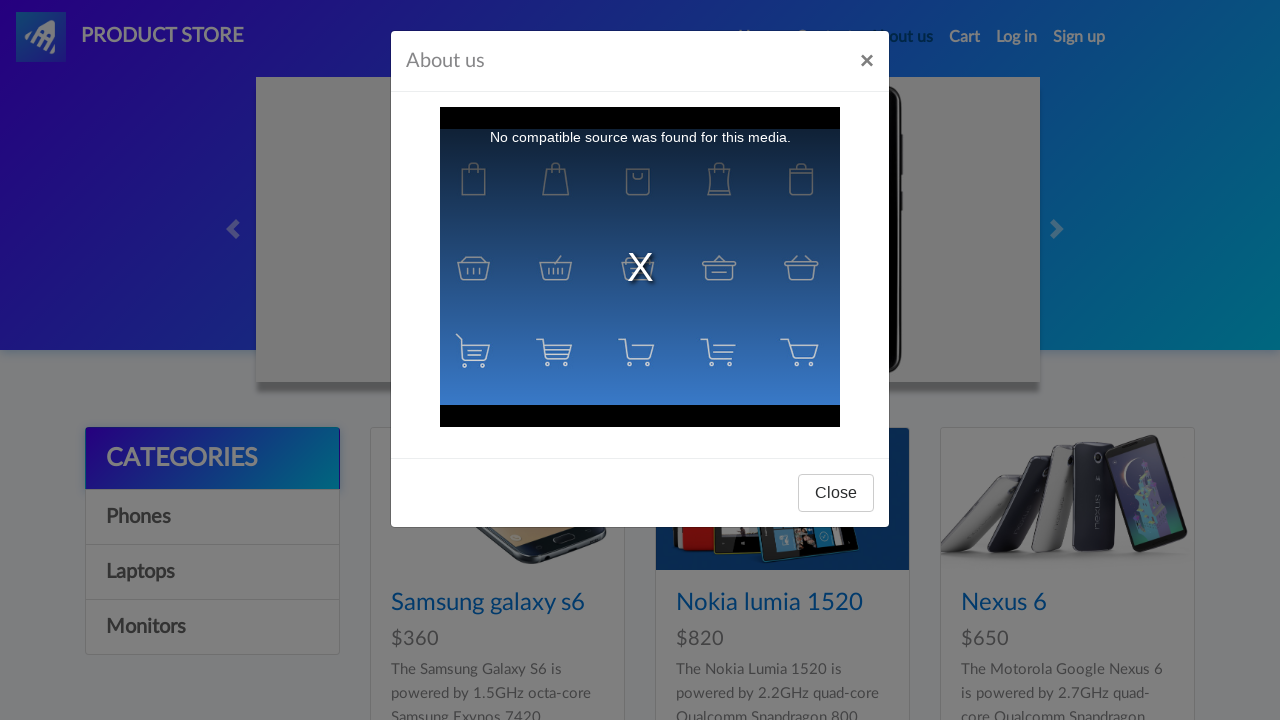